Tests double-click interaction on a breakfast option element on a reservation application page

Starting URL: http://example.selenium.jp/reserveApp

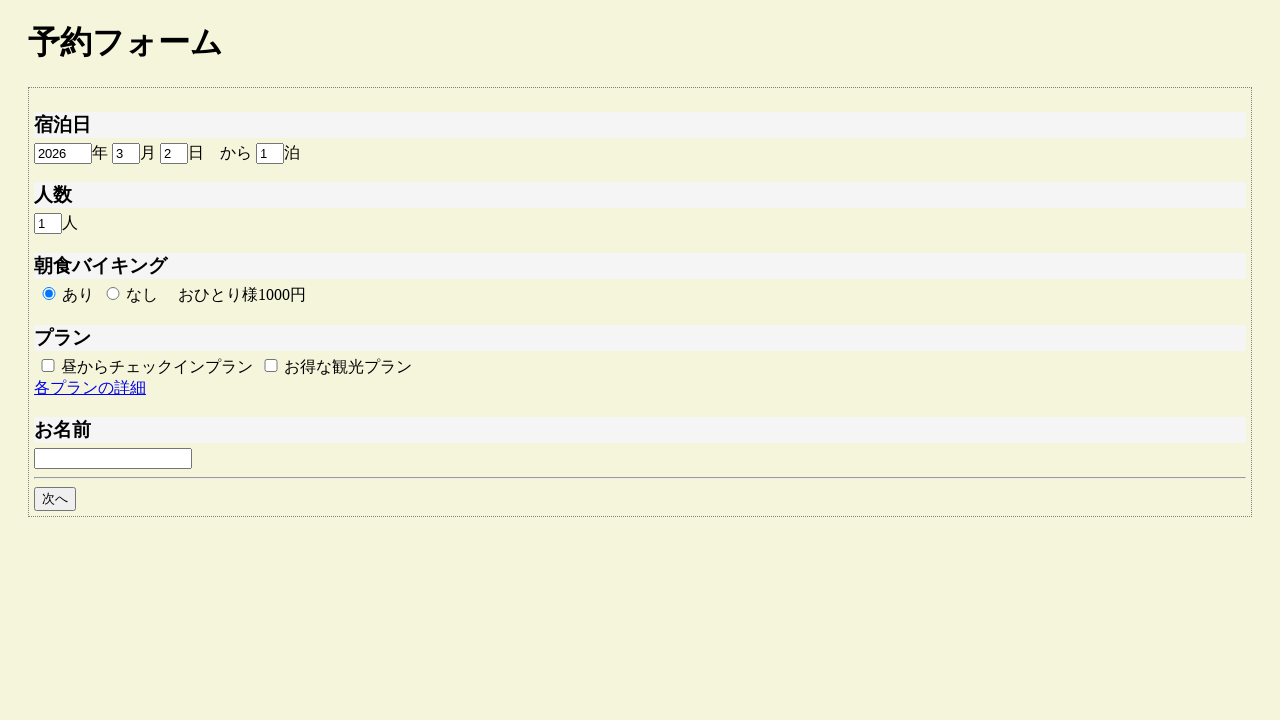

Breakfast off option element became visible
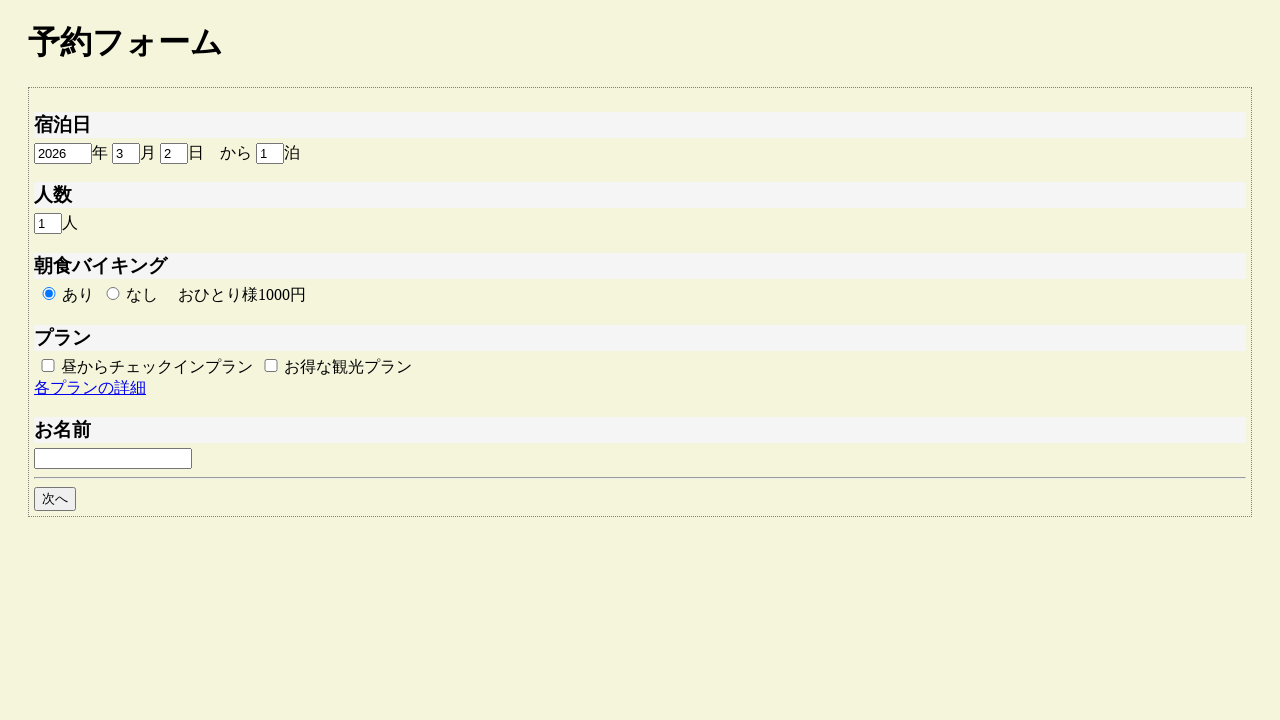

Double-clicked on the breakfast off option element at (113, 294) on #breakfast_off
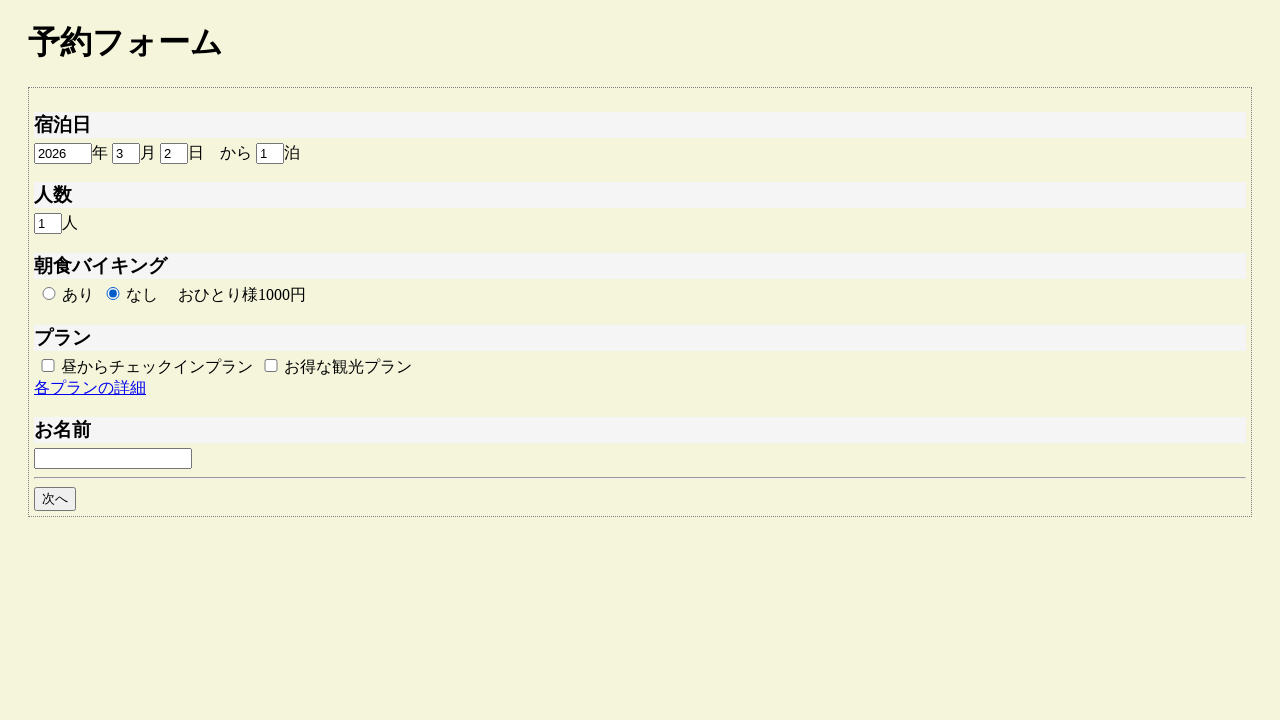

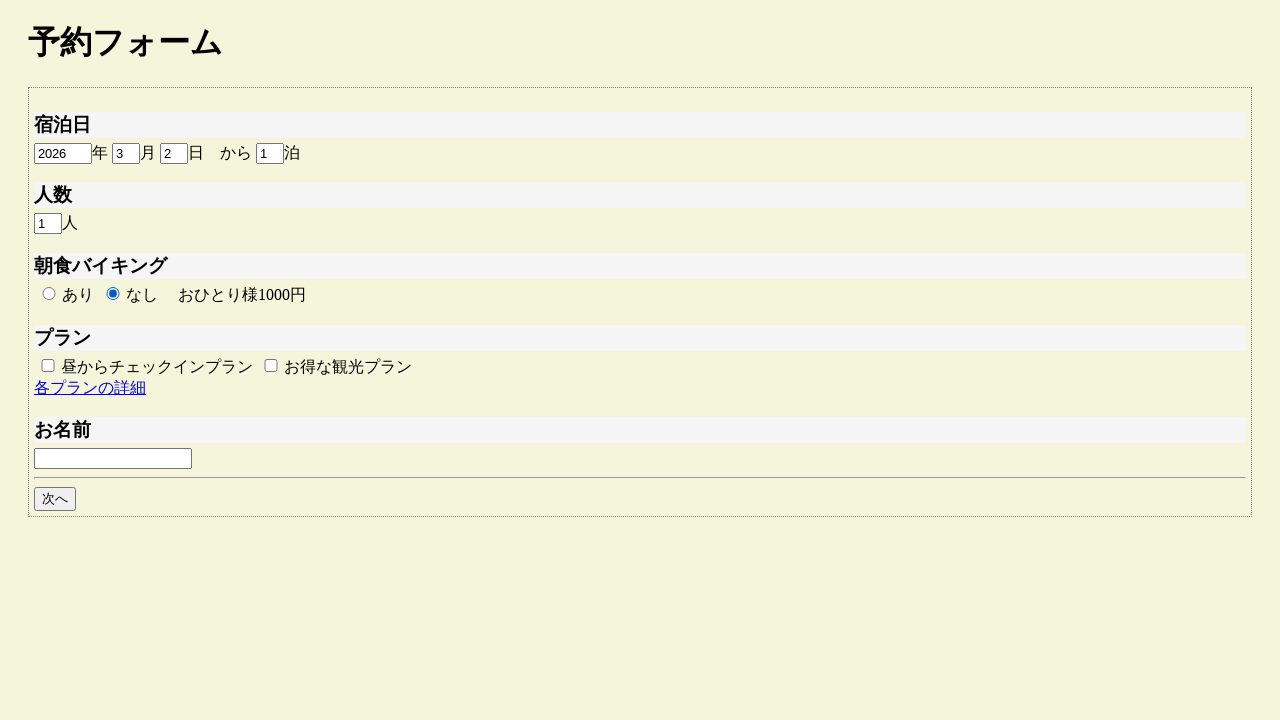